Tests add/remove elements functionality by clicking the Add button twice, removing one element, and verifying that one element remains

Starting URL: http://the-internet.herokuapp.com/add_remove_elements/

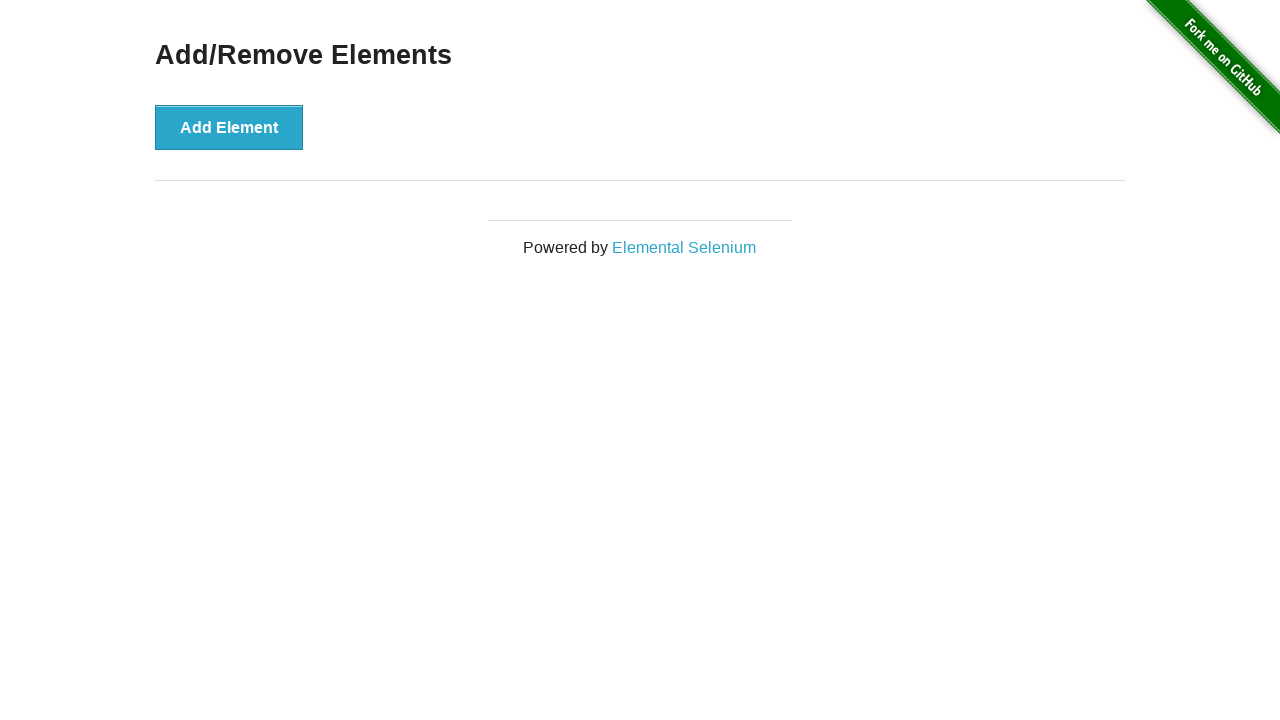

Clicked Add Element button (first time) at (229, 127) on xpath=//*[@id='content']/div/button
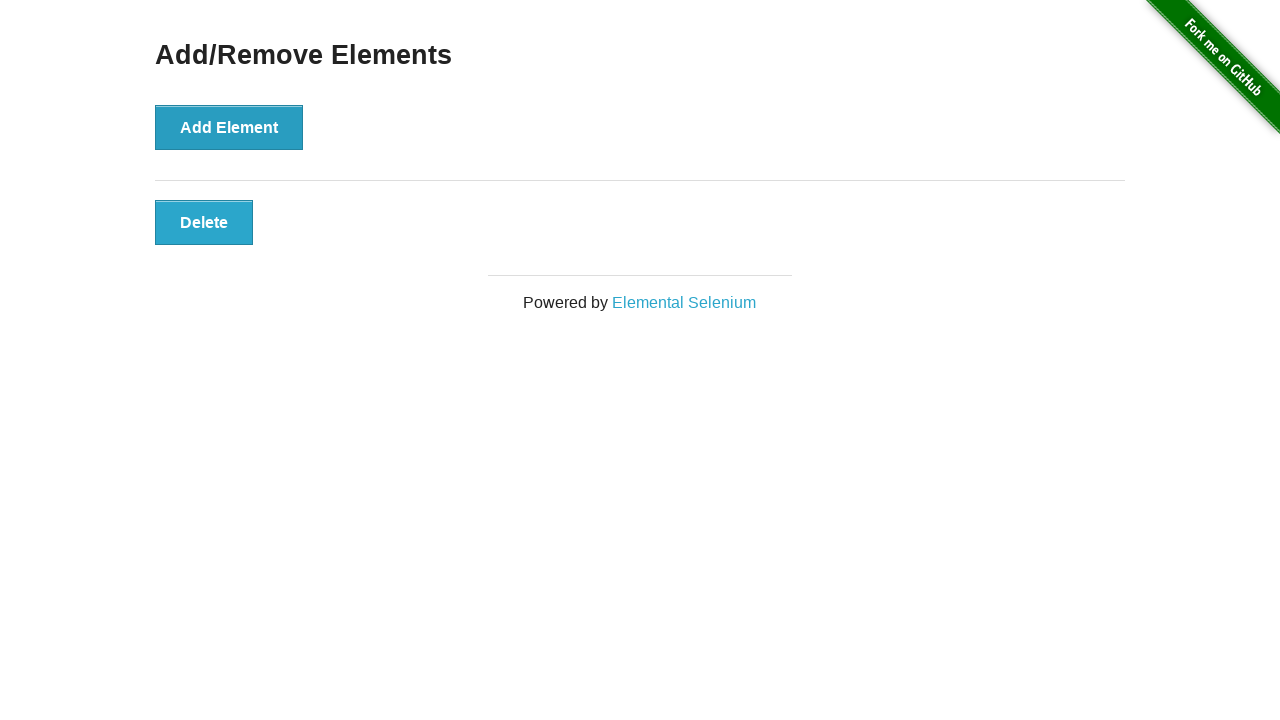

Clicked Add Element button (second time) at (229, 127) on xpath=//*[@id='content']/div/button
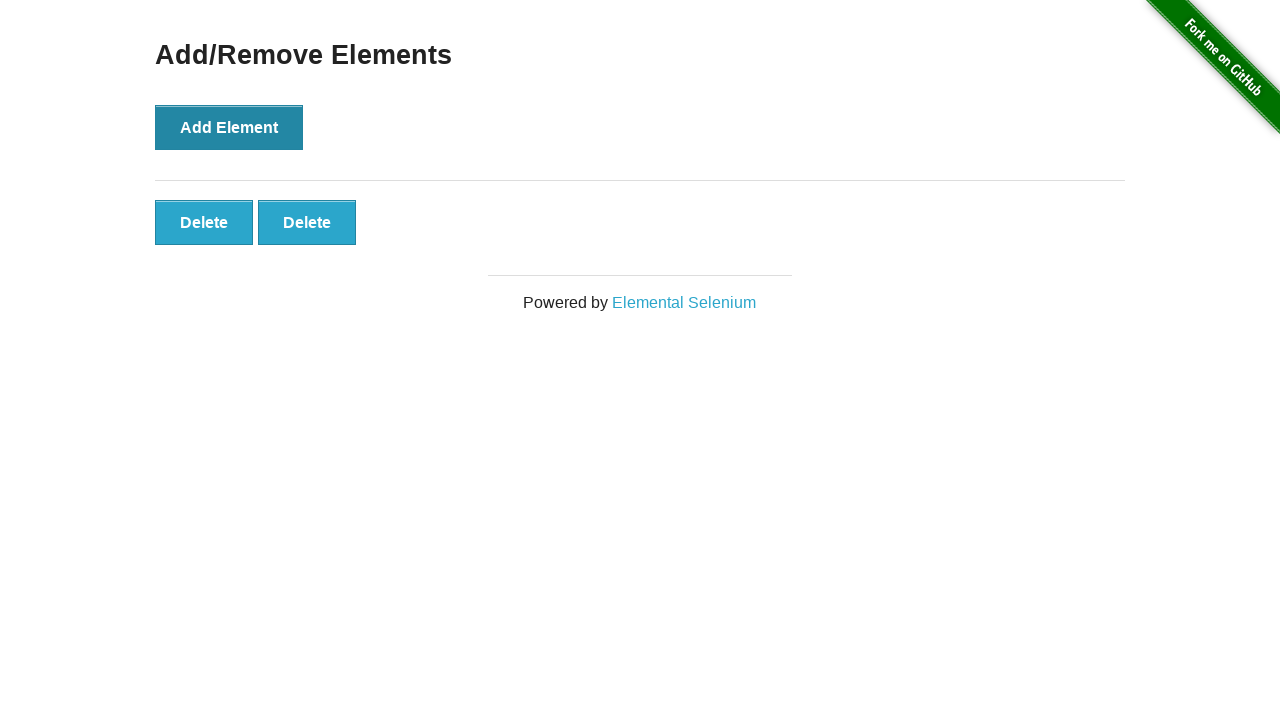

Clicked Delete button to remove the second element at (307, 222) on xpath=//*[@id='elements']/button[2]
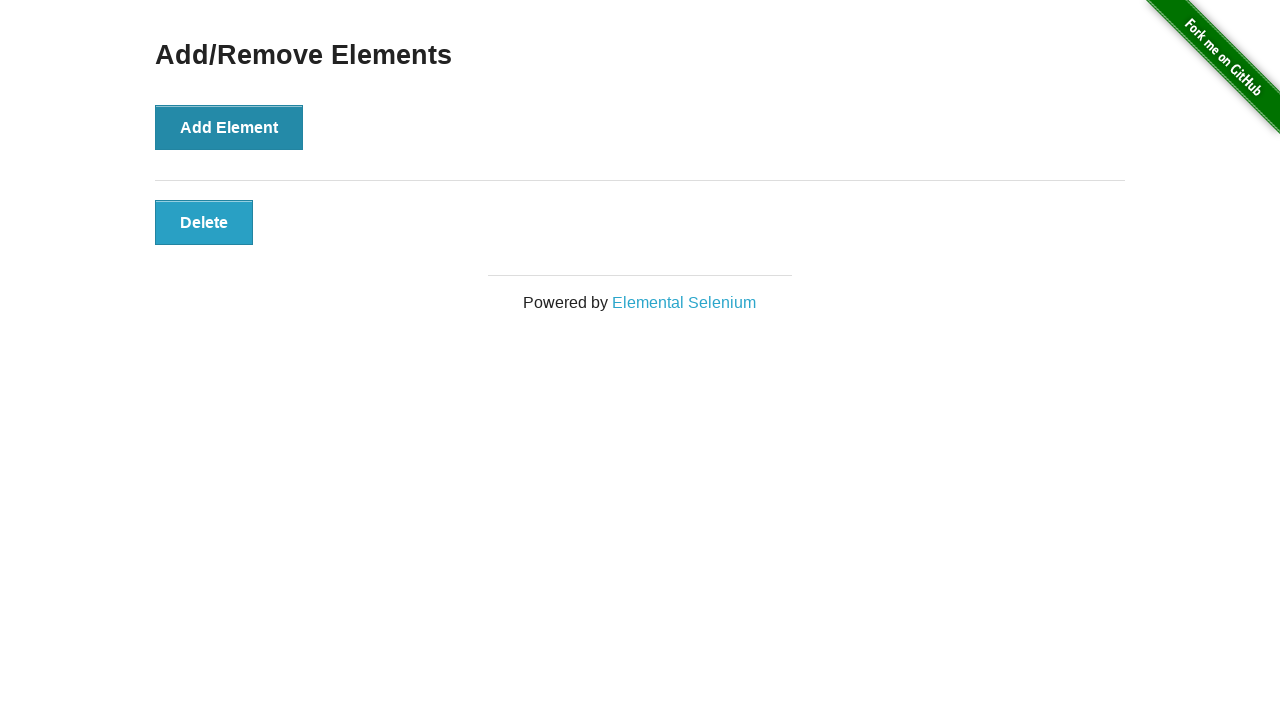

Retrieved all added elements
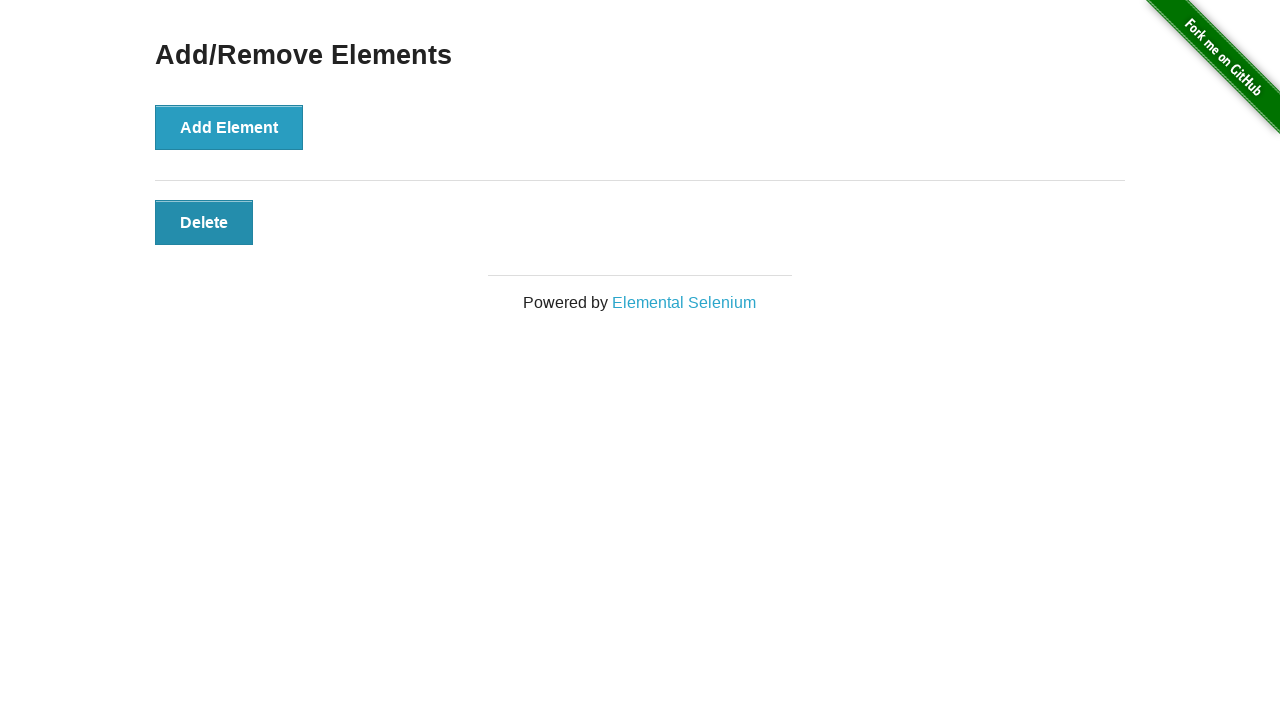

Verified that exactly one element remains
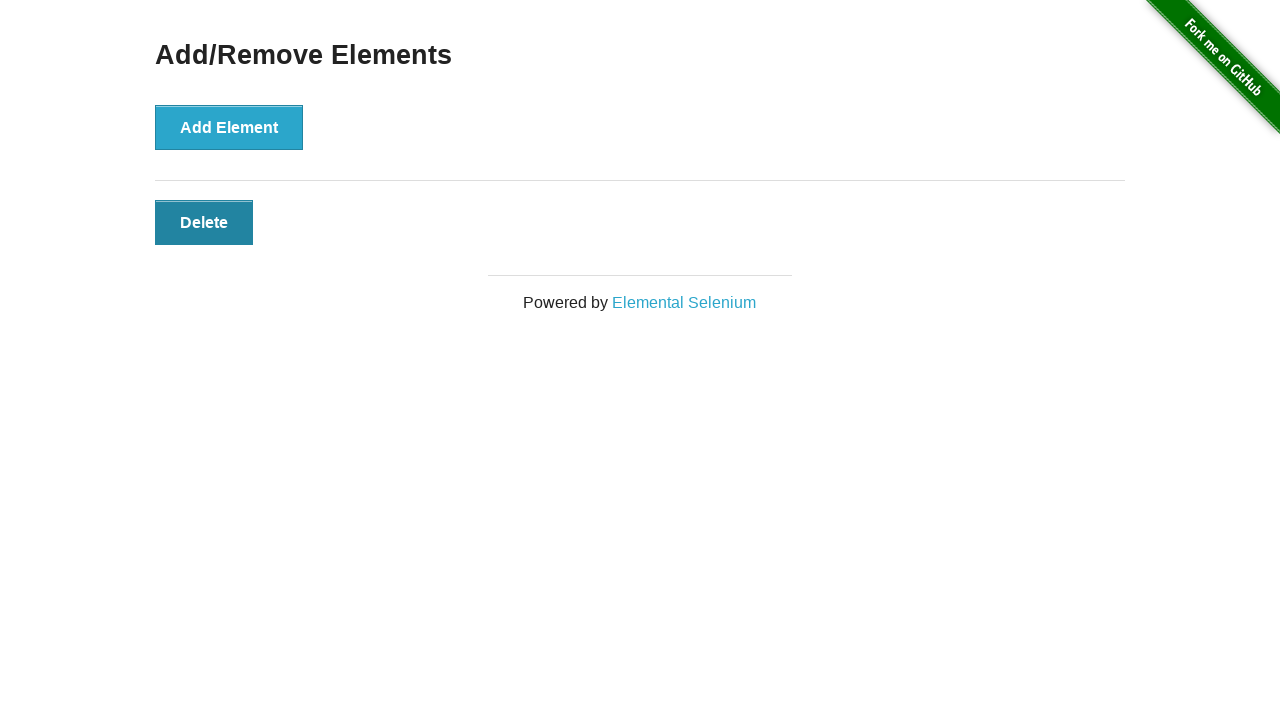

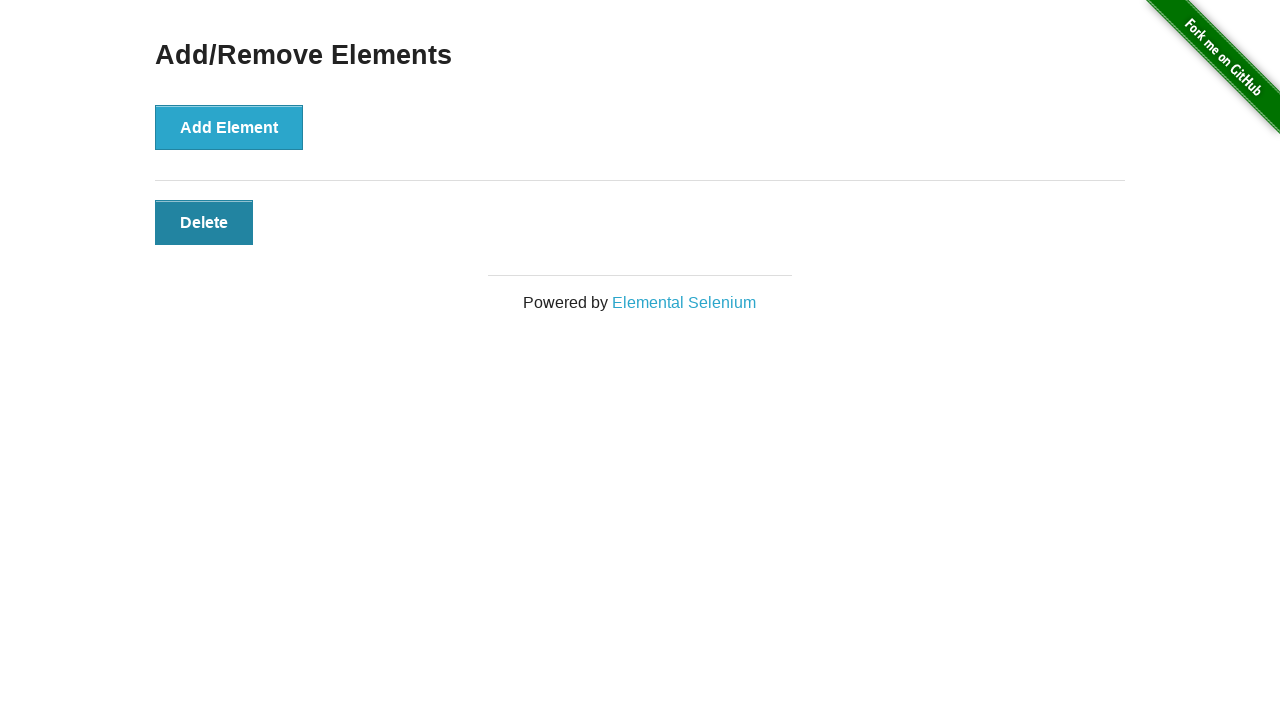